Tests JavaScript confirm alert functionality by triggering the alert, accepting it, then triggering it again and dismissing it

Starting URL: https://v1.training-support.net/selenium/javascript-alerts

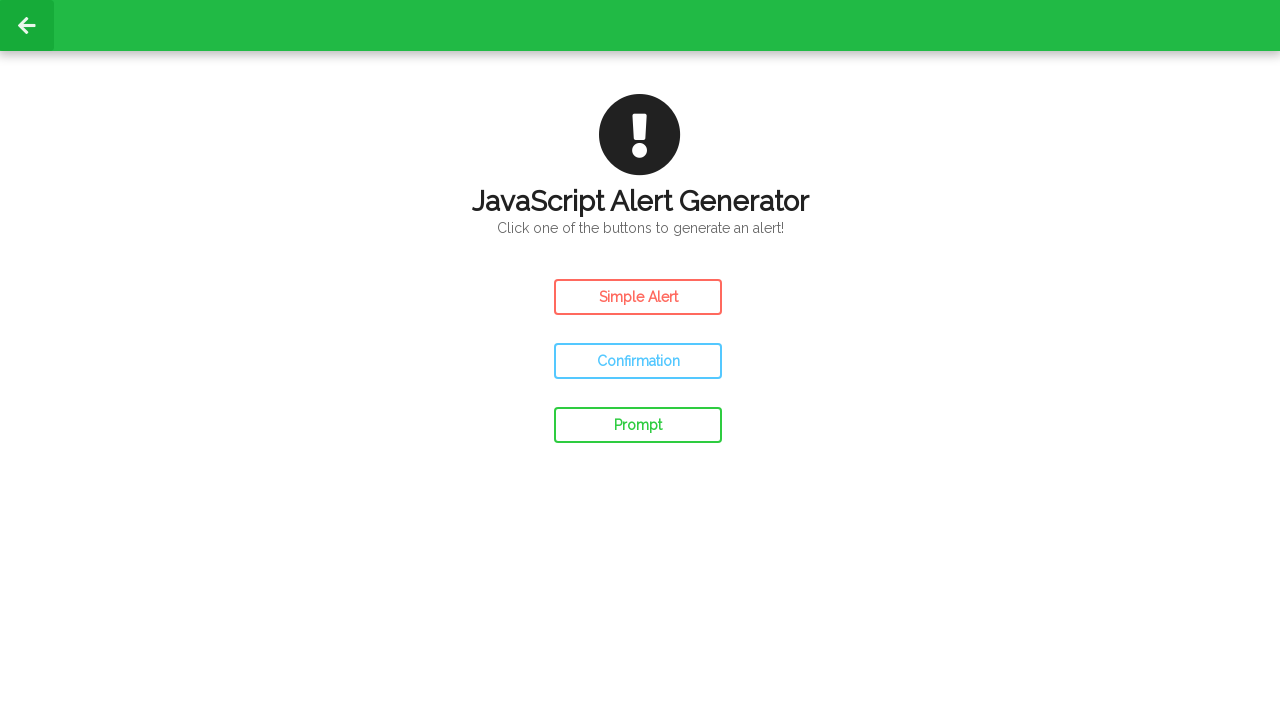

Clicked confirm button to trigger JavaScript confirm alert at (638, 361) on #confirm
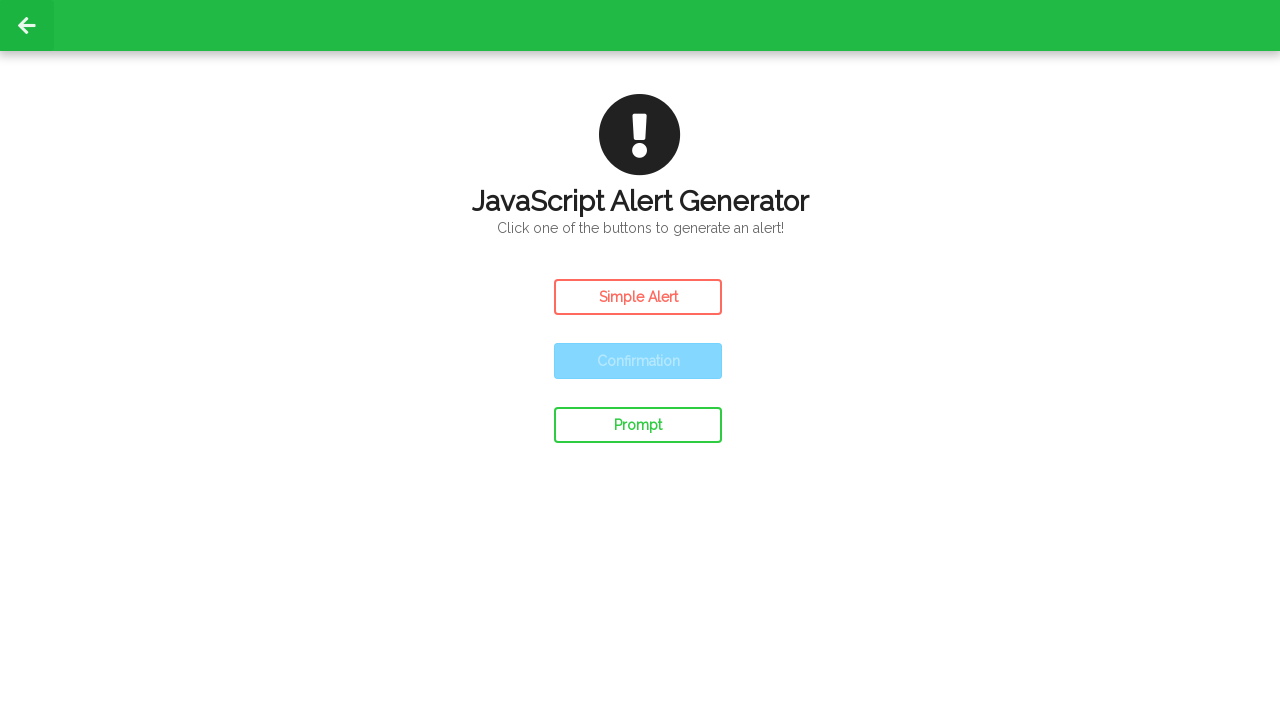

Set up dialog handler to accept the alert
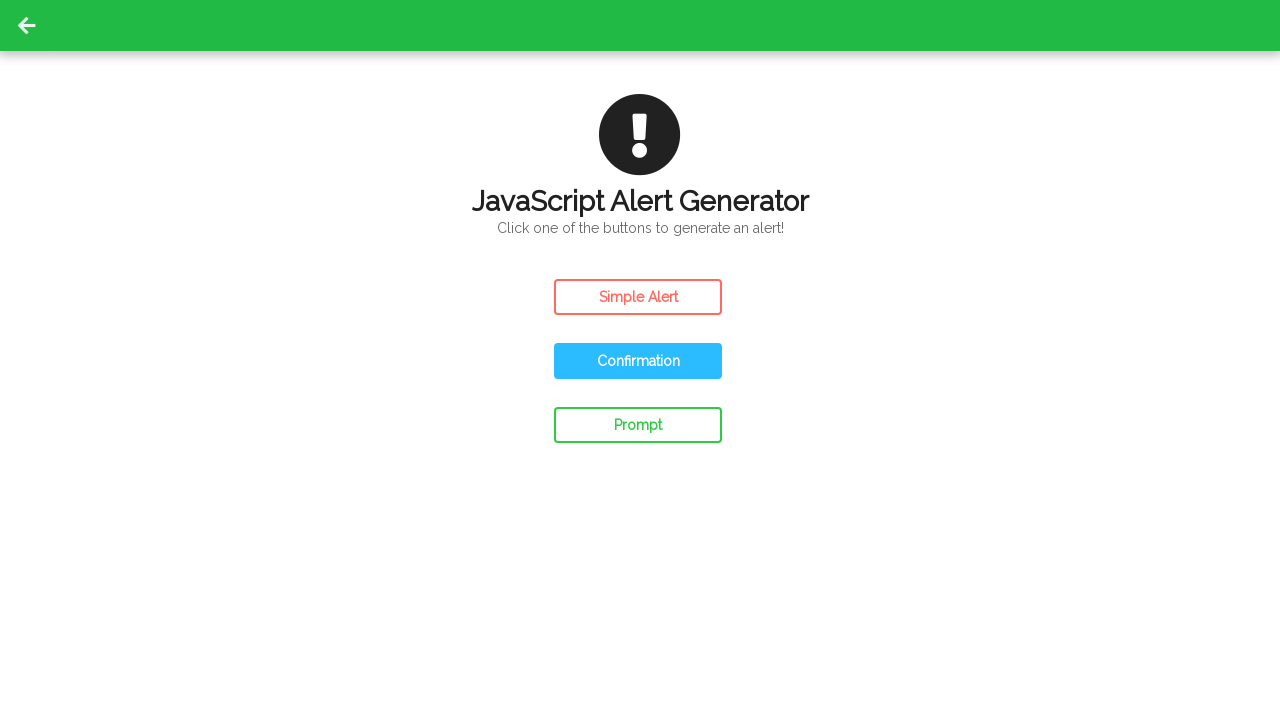

Waited for alert to be processed
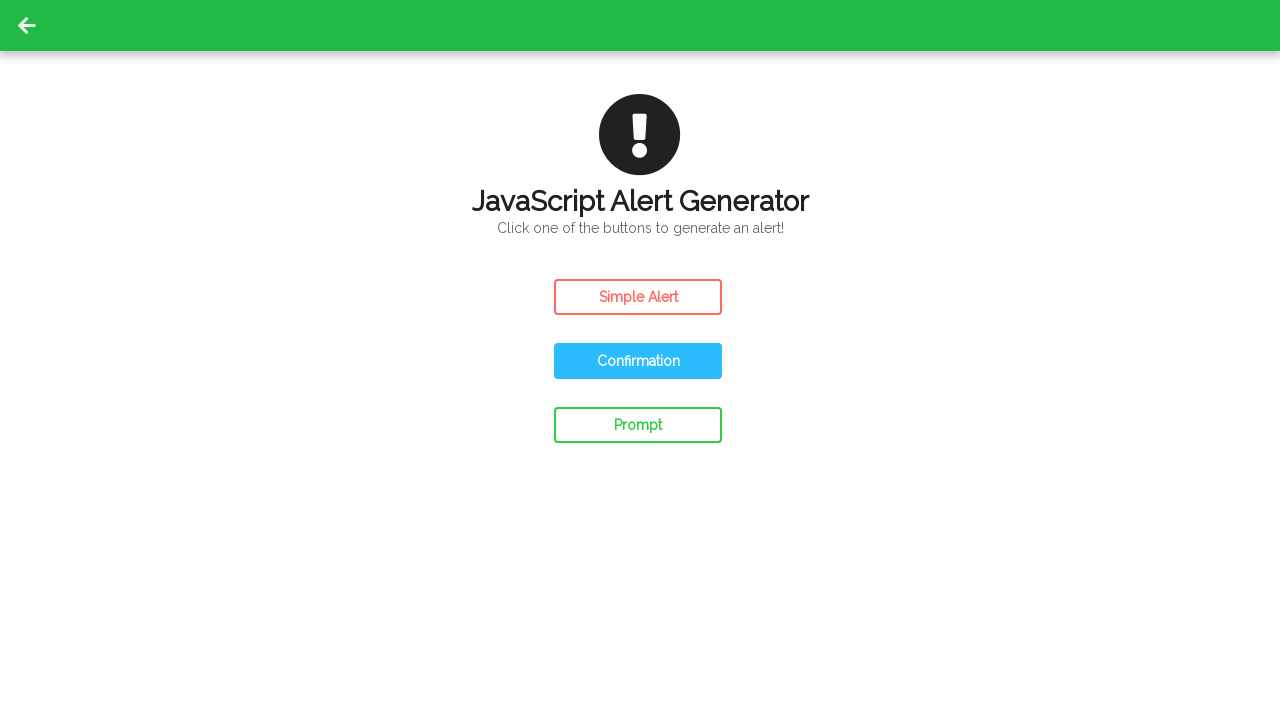

Clicked confirm button again to trigger JavaScript confirm alert at (638, 361) on #confirm
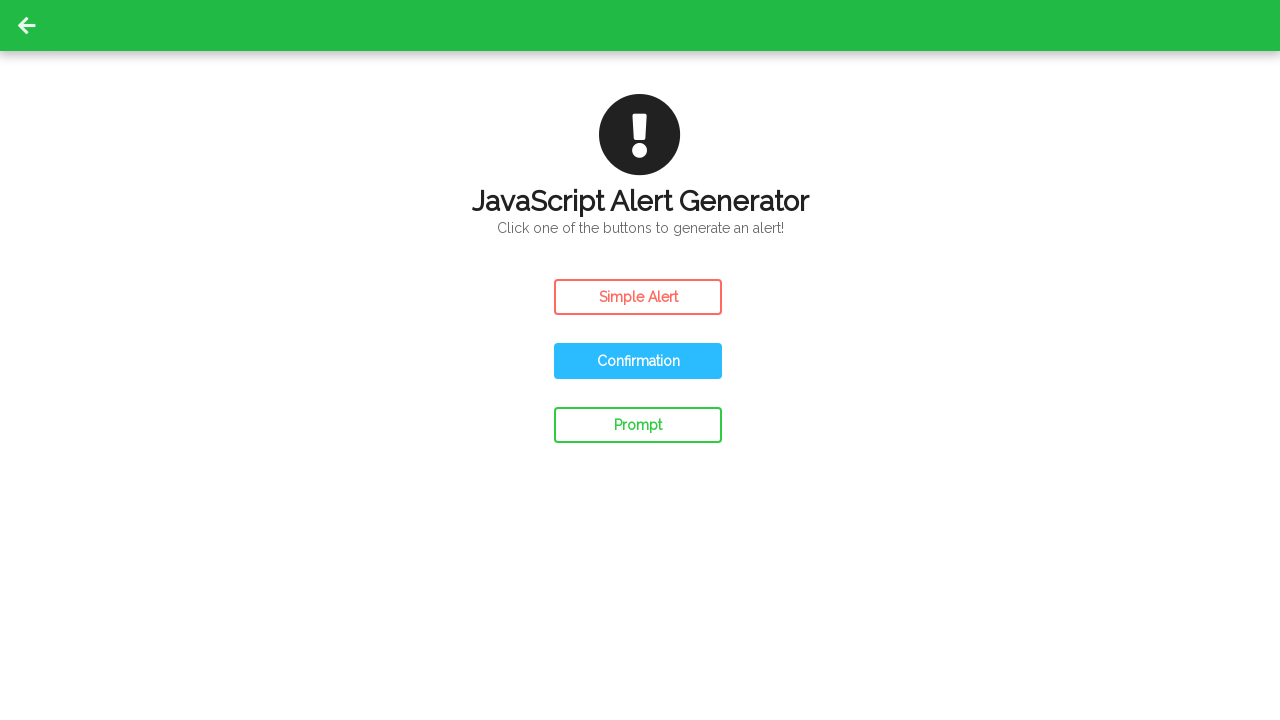

Set up dialog handler to dismiss the alert
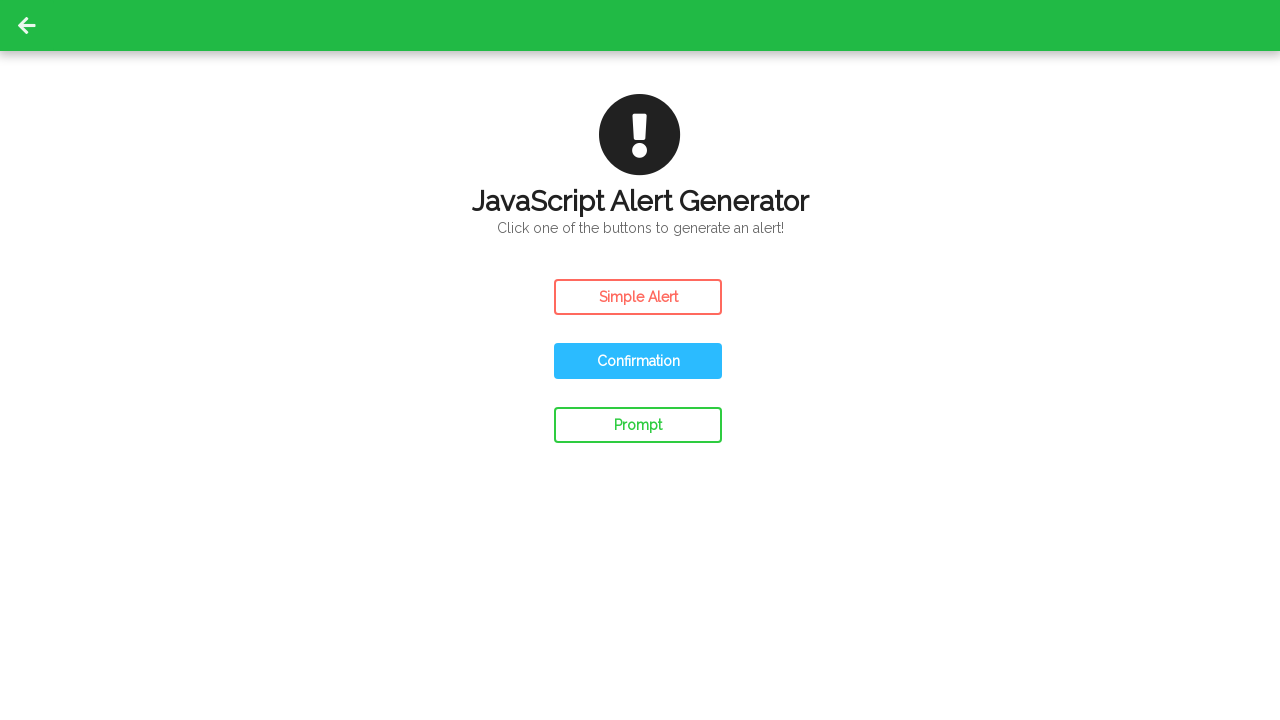

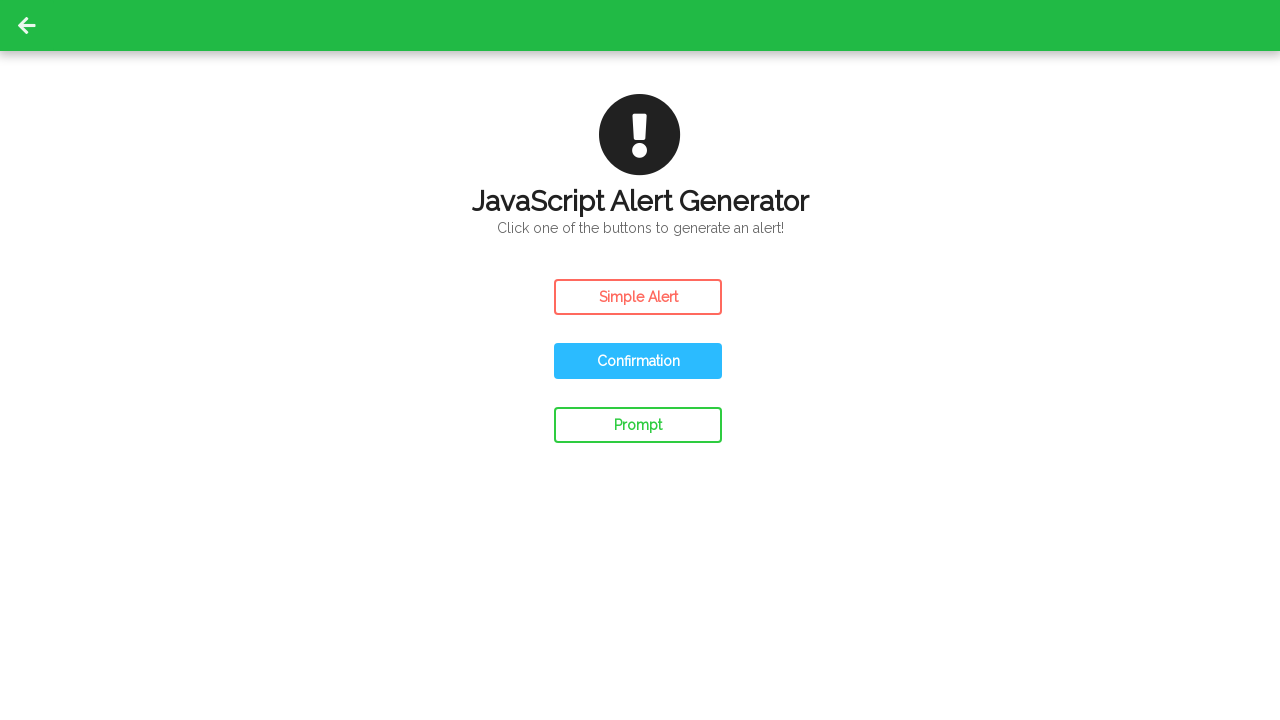